Tests clearing text from an iframe by switching to the iframe and using backspace to delete all characters

Starting URL: https://the-internet.herokuapp.com/iframe

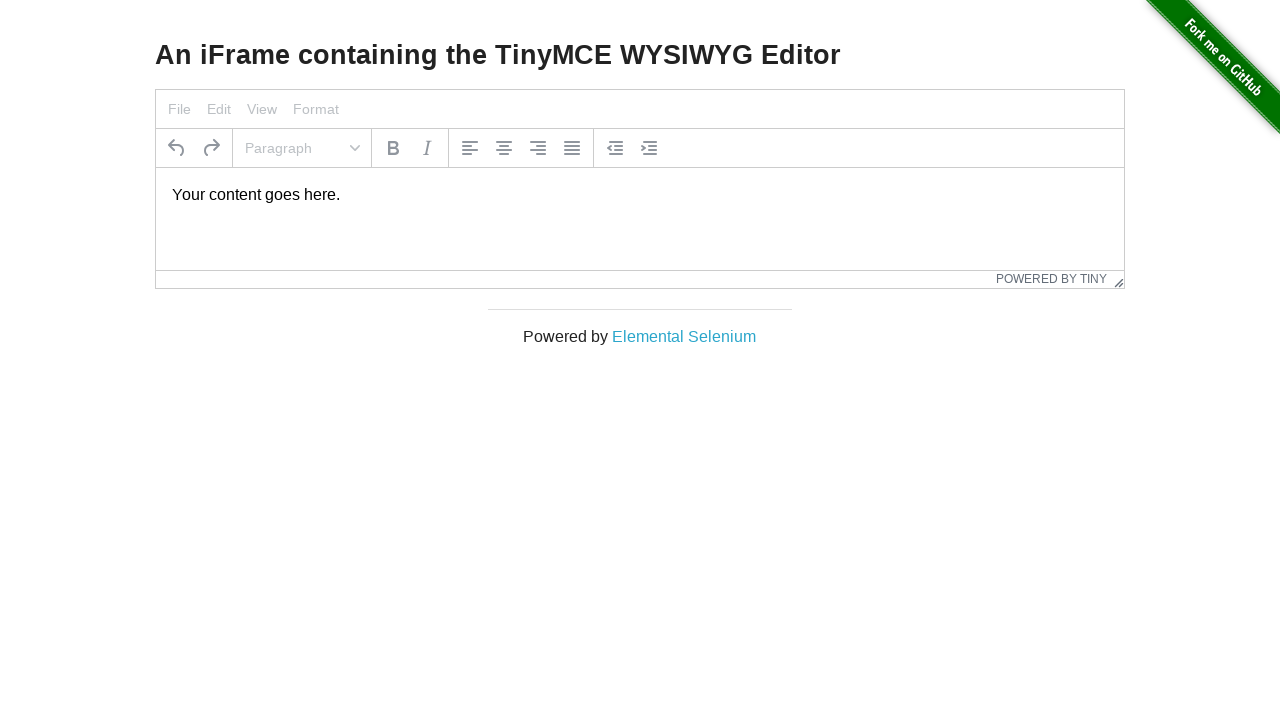

Located and switched to iframe
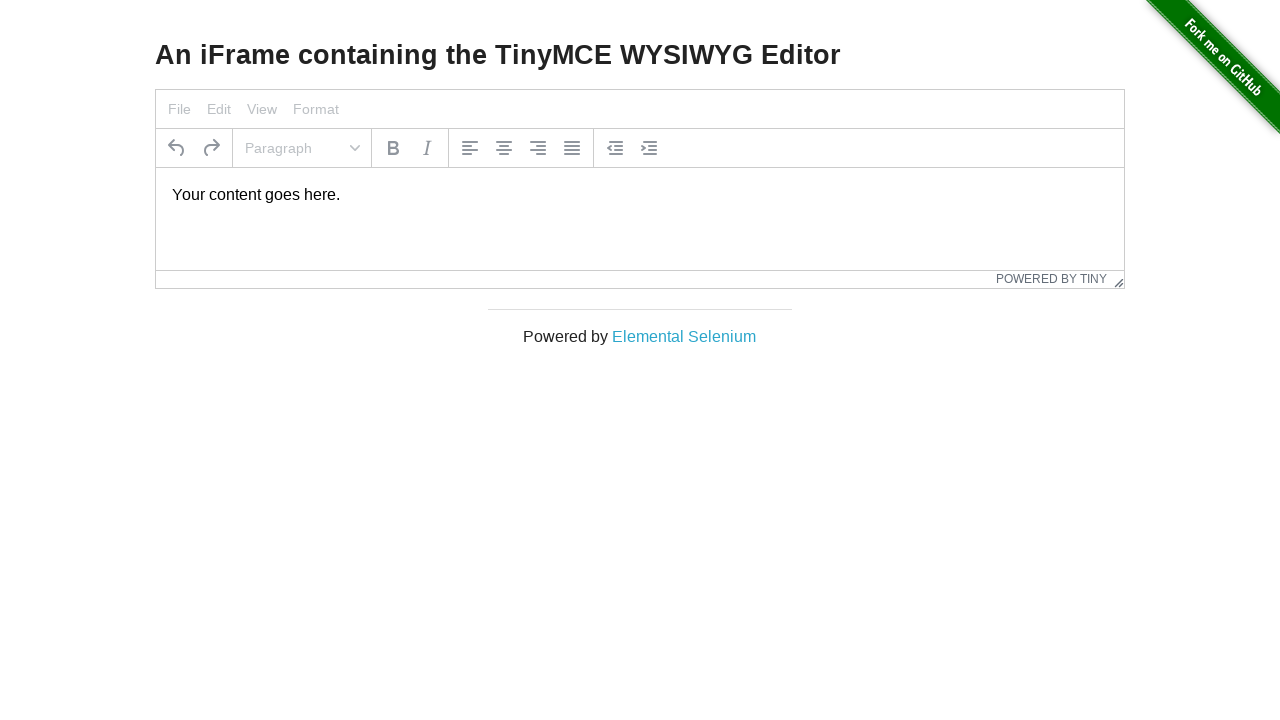

Located paragraph element in iframe
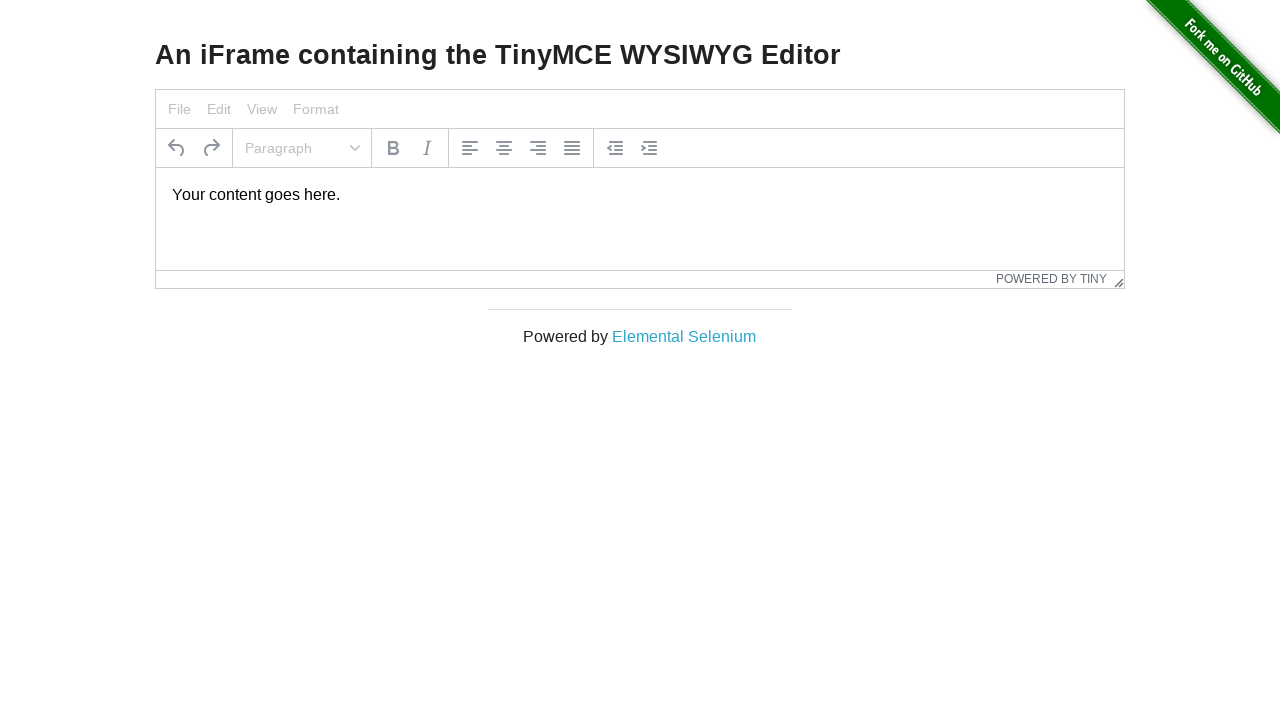

Clicked on paragraph element to focus it at (640, 195) on iframe >> nth=0 >> internal:control=enter-frame >> p
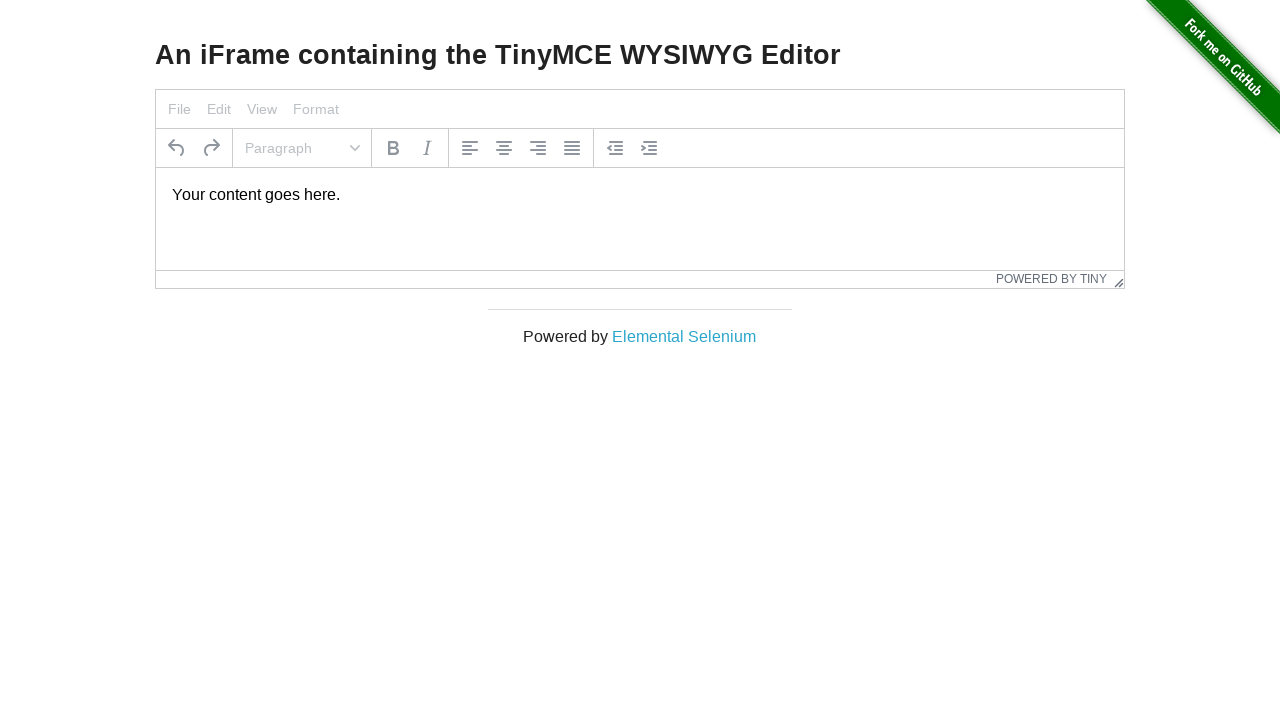

Selected all text with Control+A
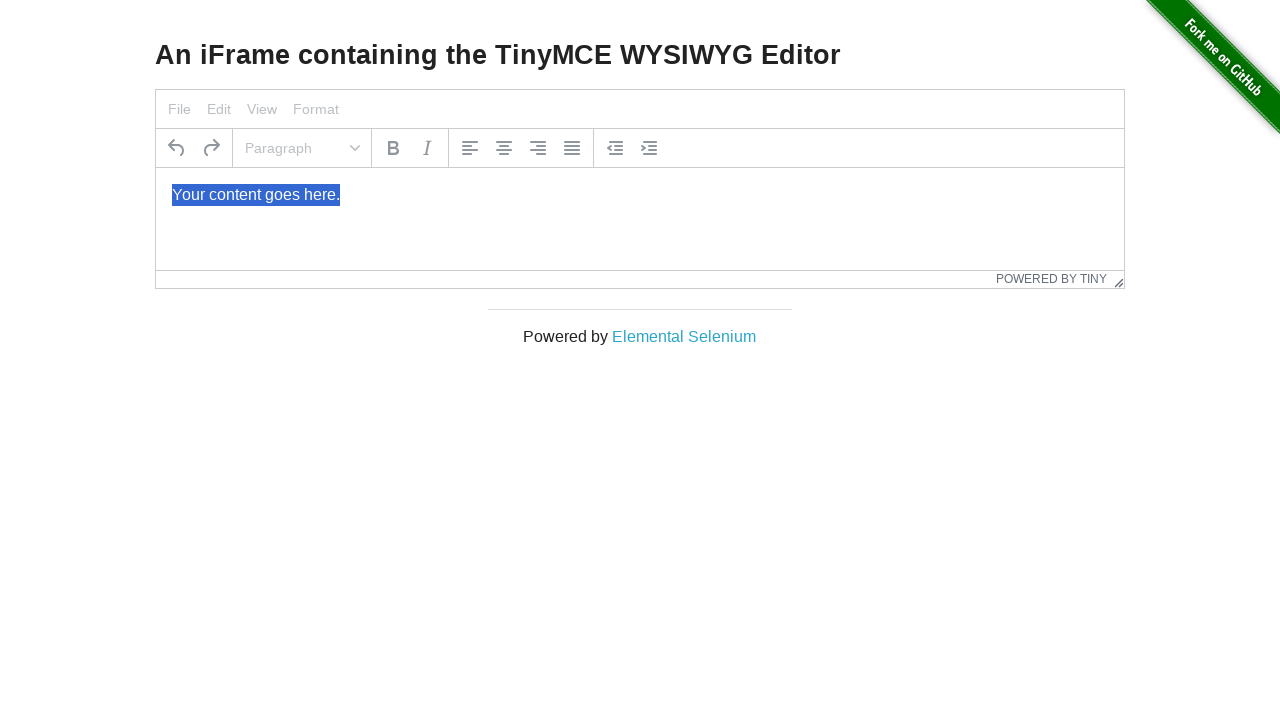

Deleted all selected text with Backspace
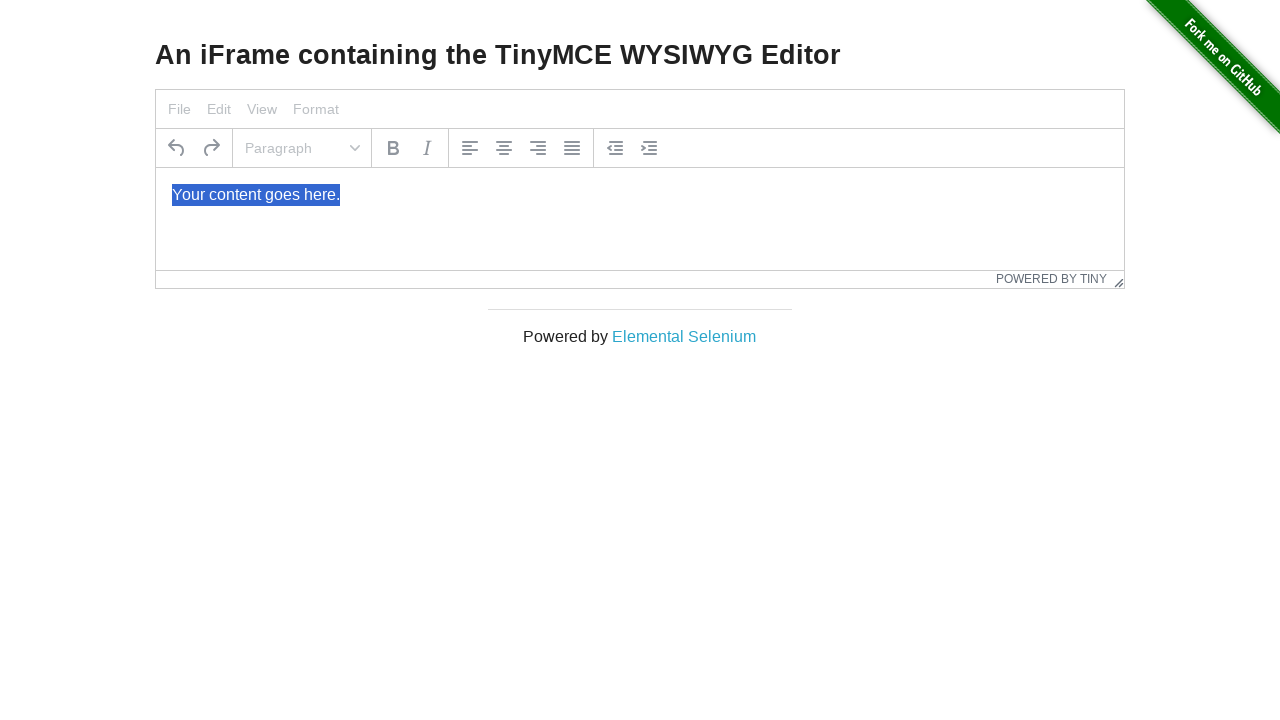

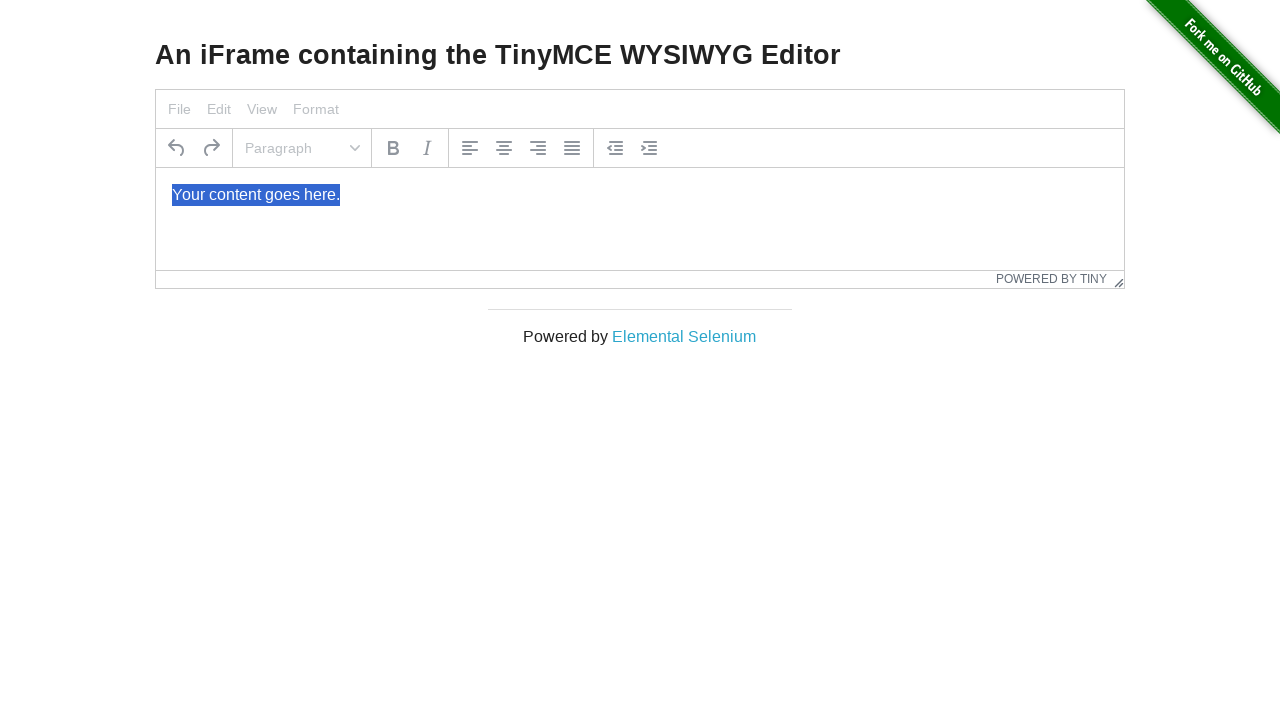